Tests FAQ accordion question 3 by clicking it and verifying the answer text about ordering for tomorrow is displayed correctly

Starting URL: https://qa-scooter.praktikum-services.ru/

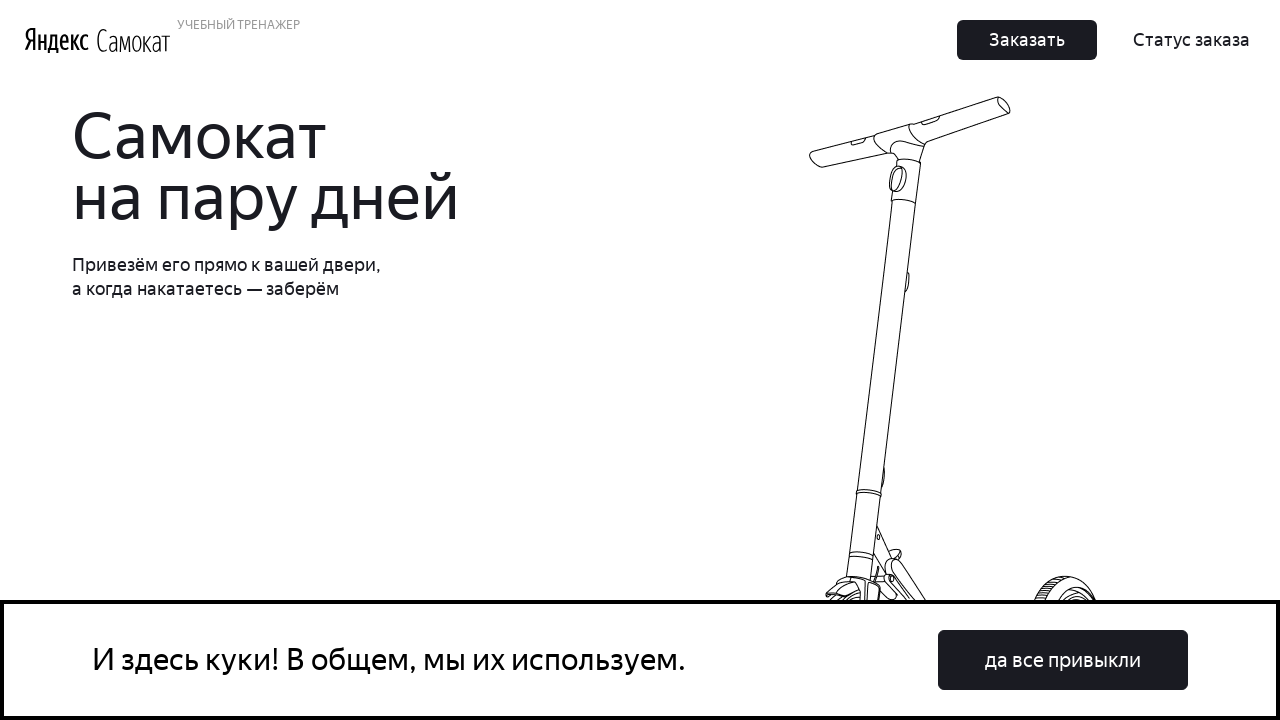

Clicked FAQ accordion question 3 at (967, 360) on #accordion__heading-3
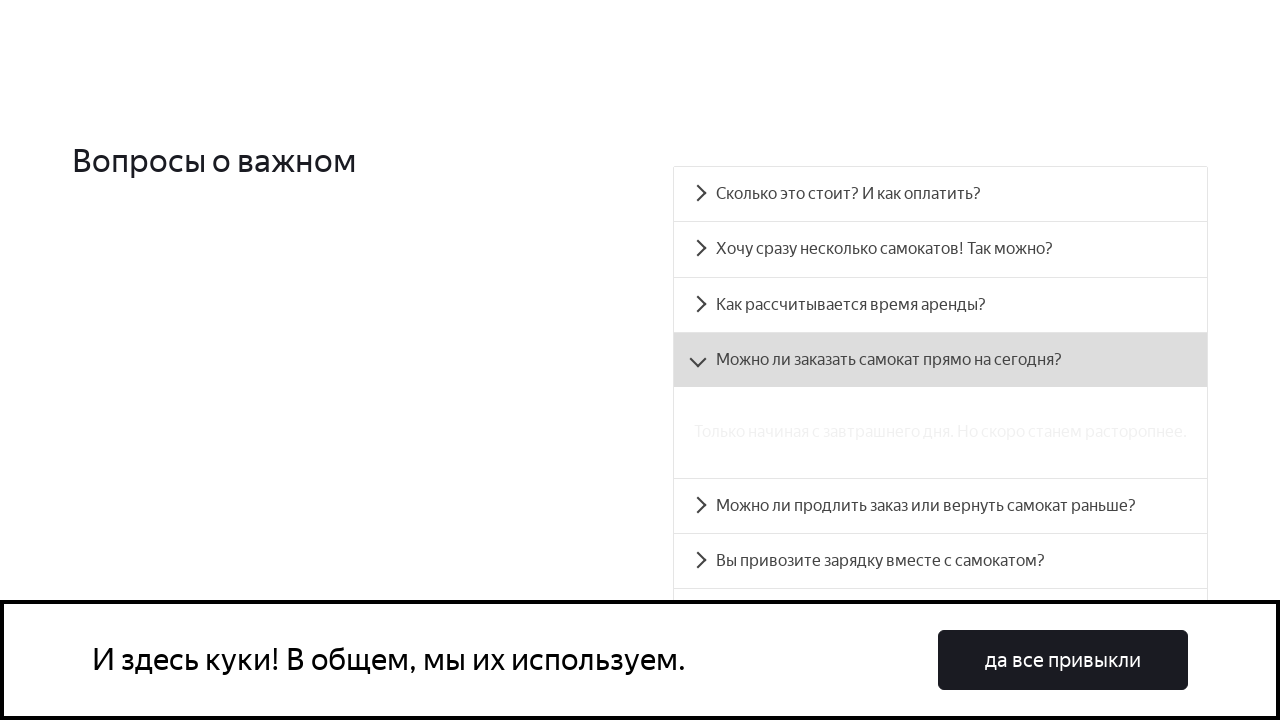

Answer panel for question 3 became visible
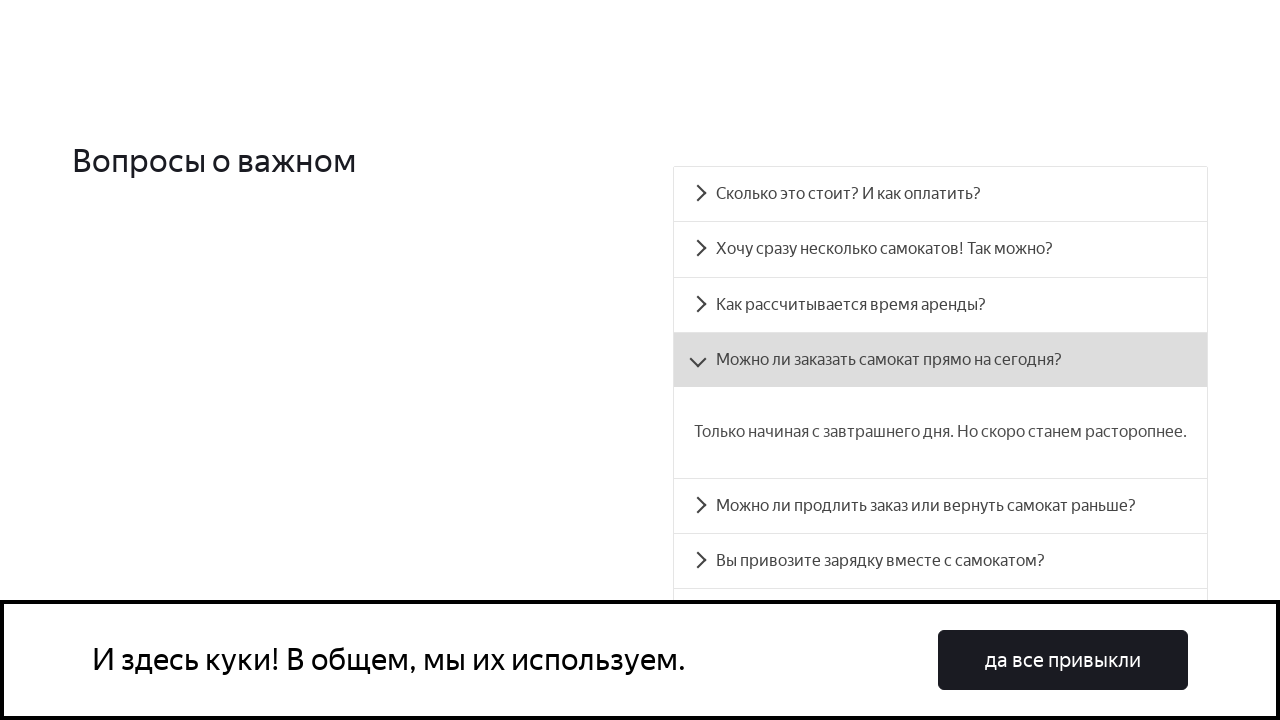

Retrieved answer text from accordion panel 3
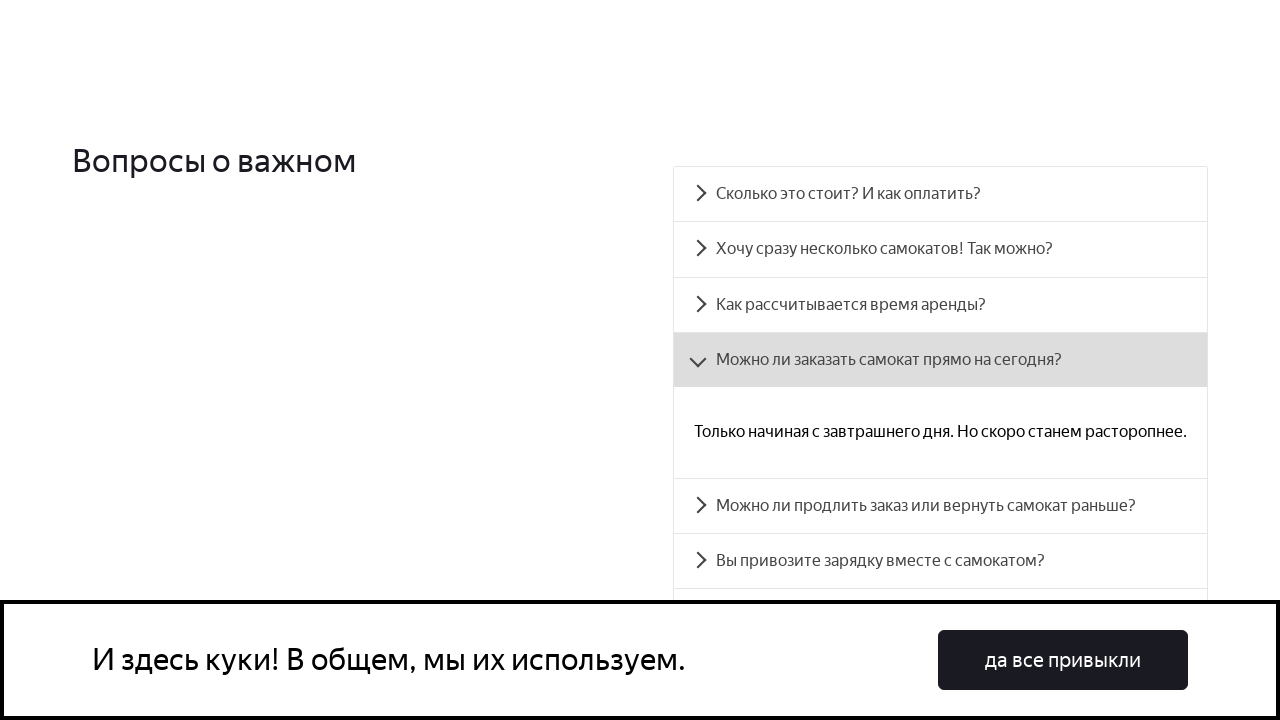

Verified answer text matches expected text about ordering for tomorrow
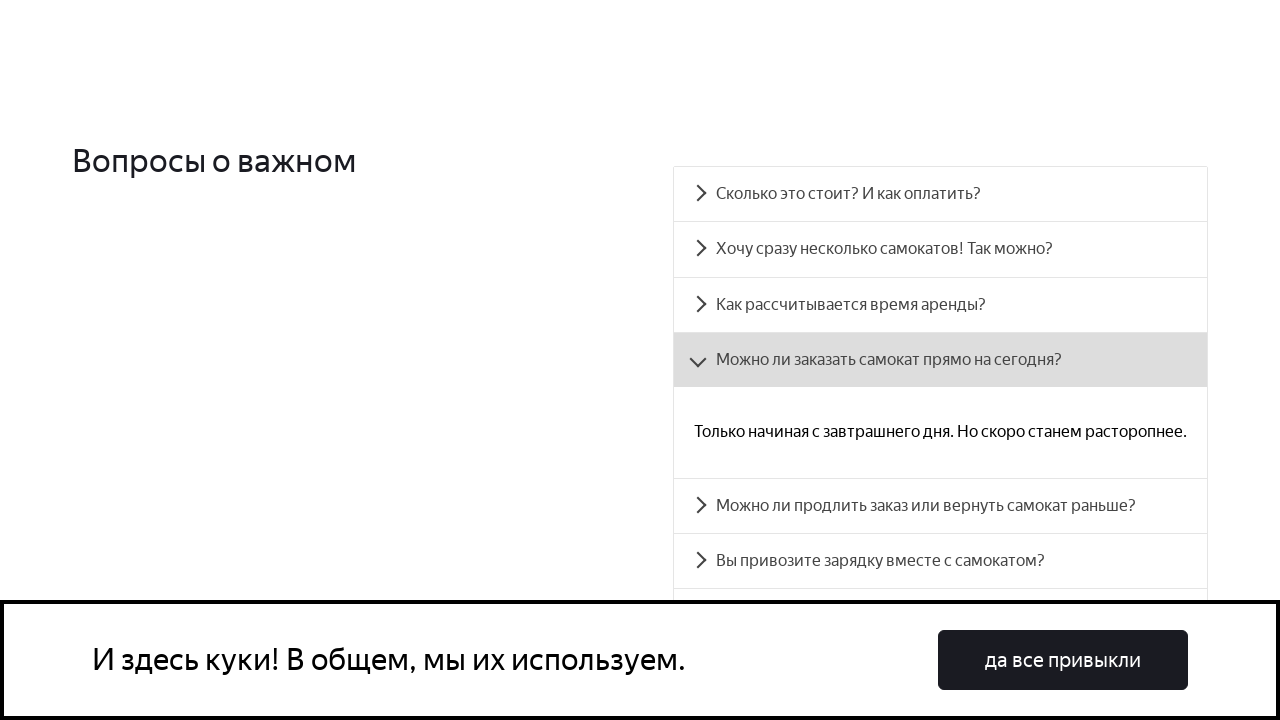

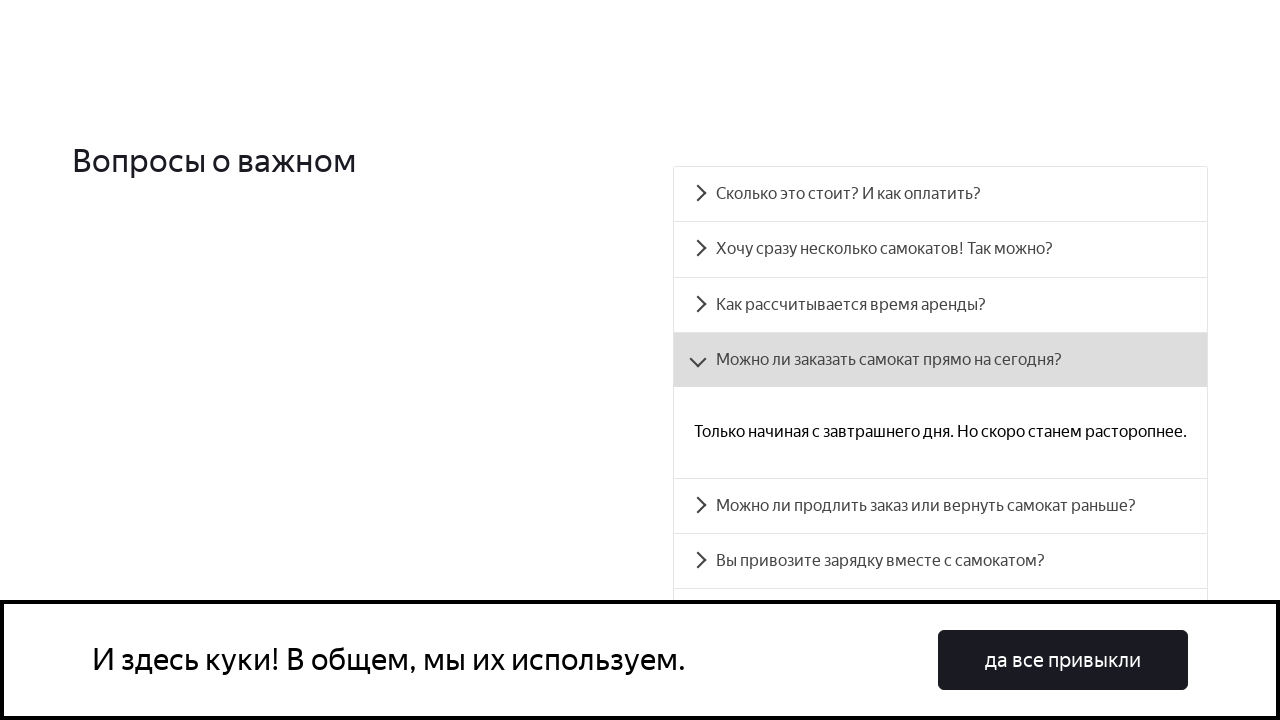